Tests that the profile image is present and clickable on the page

Starting URL: https://ateto1204.github.io/

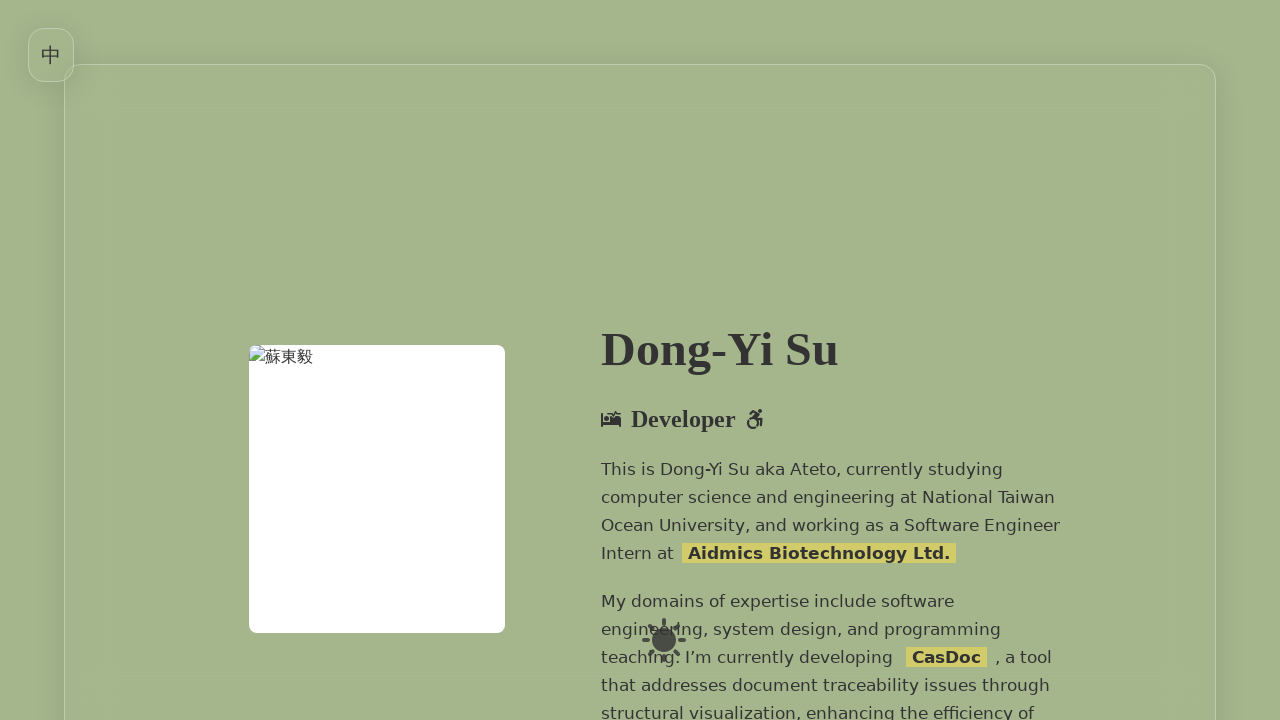

Clicked on profile image at (377, 489) on internal:role=img[name="蘇東毅"i]
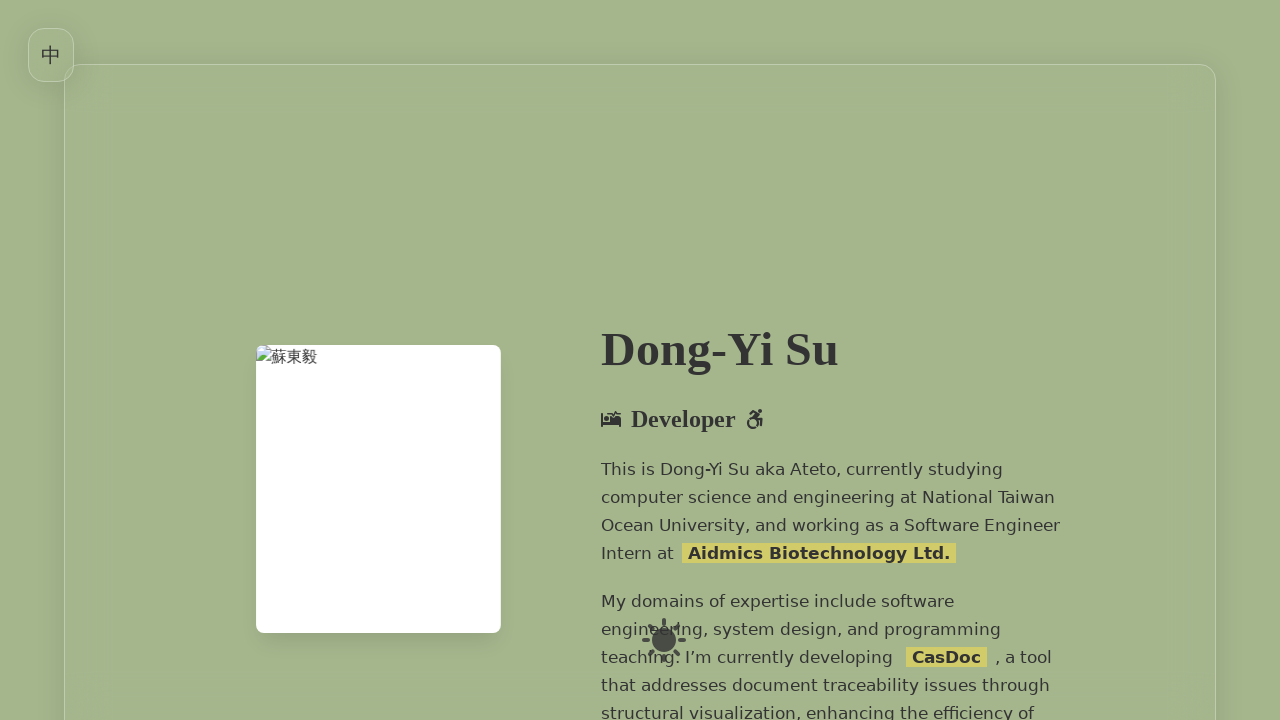

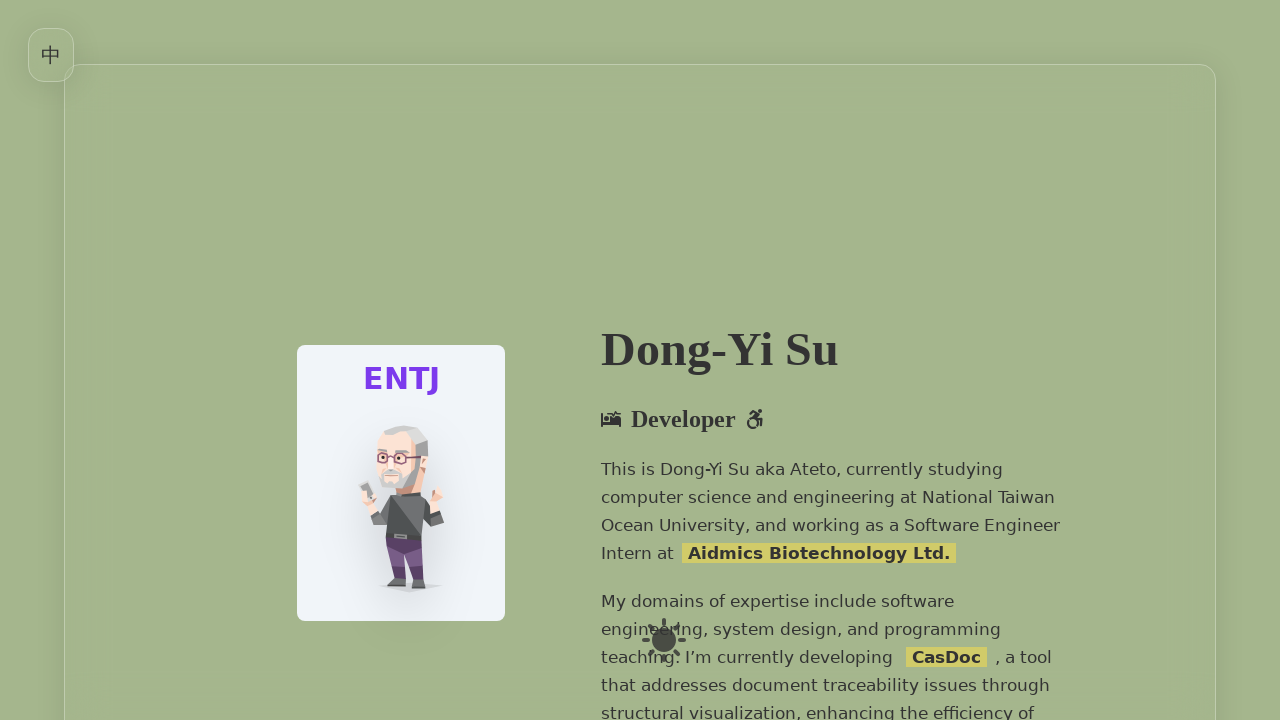